Navigates to DuckDuckGo and performs a search query

Starting URL: https://duckduckgo.com/

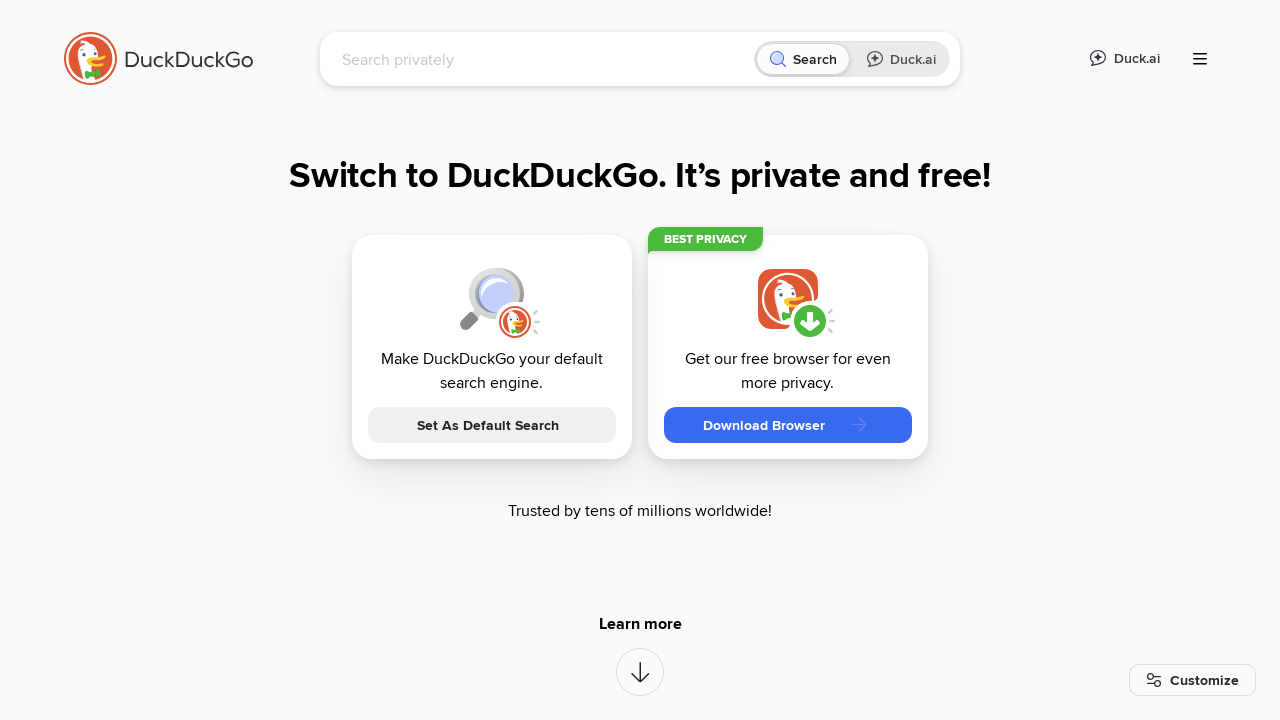

Filled search box with 'test automation' on input[name='q']
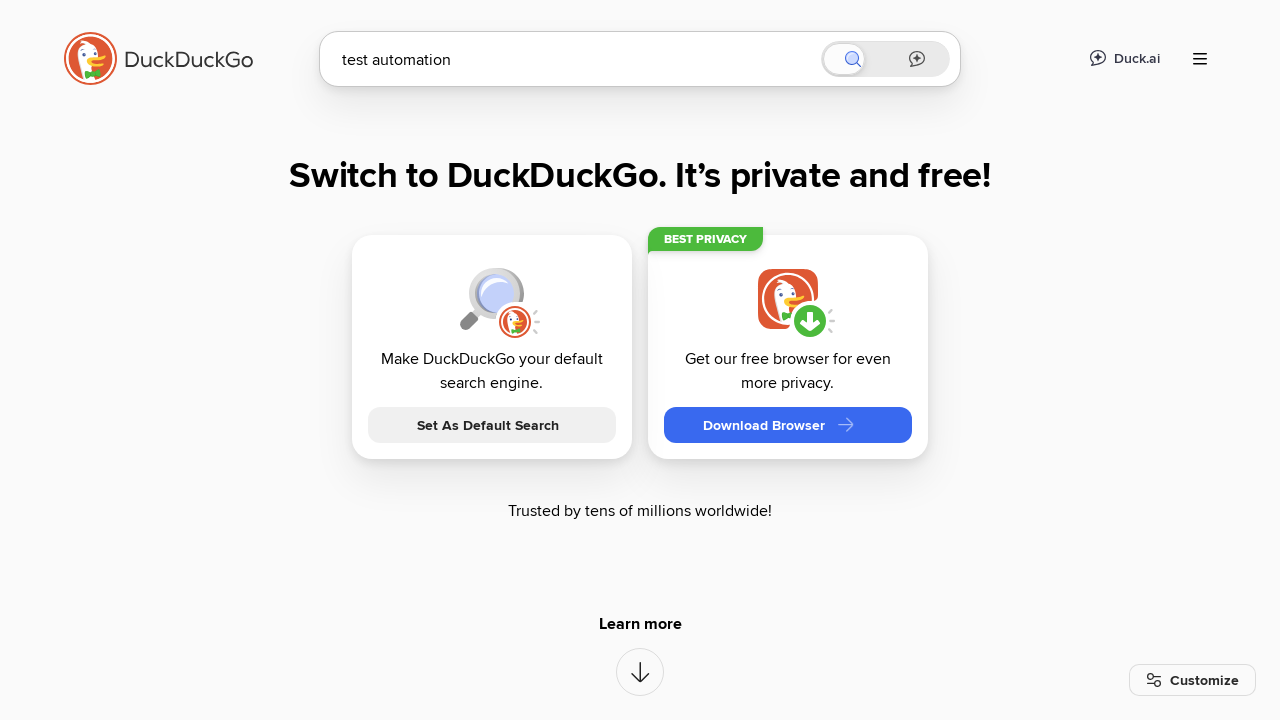

Pressed Enter to submit search query on DuckDuckGo on input[name='q']
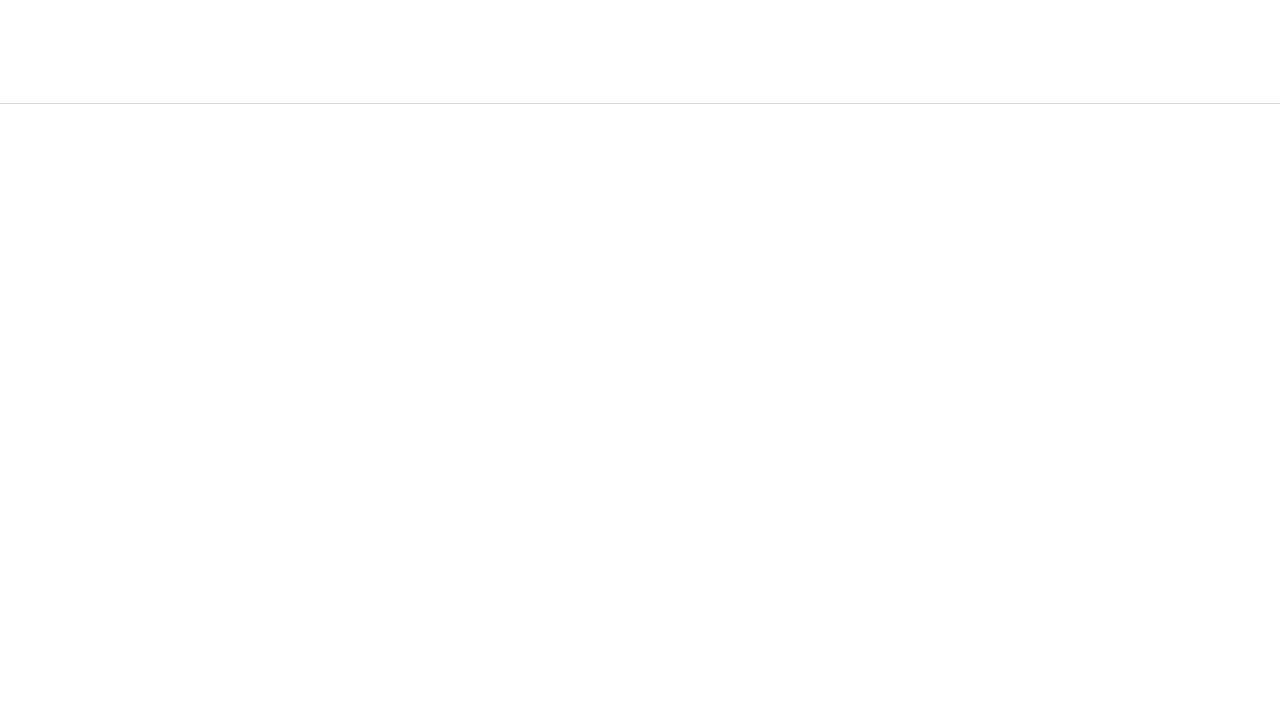

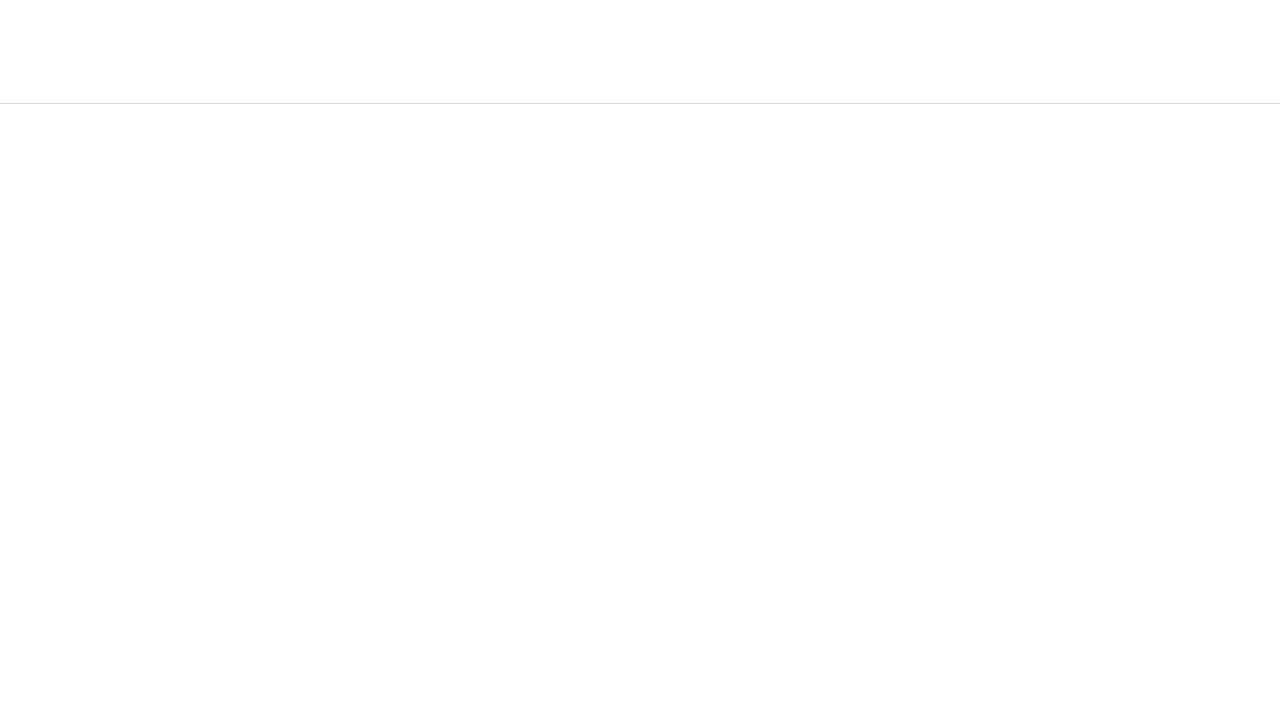